Tests a complete flight booking flow on BlazeDemo: selects departure city (Paris) and destination (Buenos Aires), verifies search results, selects a flight, fills passenger and payment details, and verifies the confirmation page.

Starting URL: https://blazedemo.com

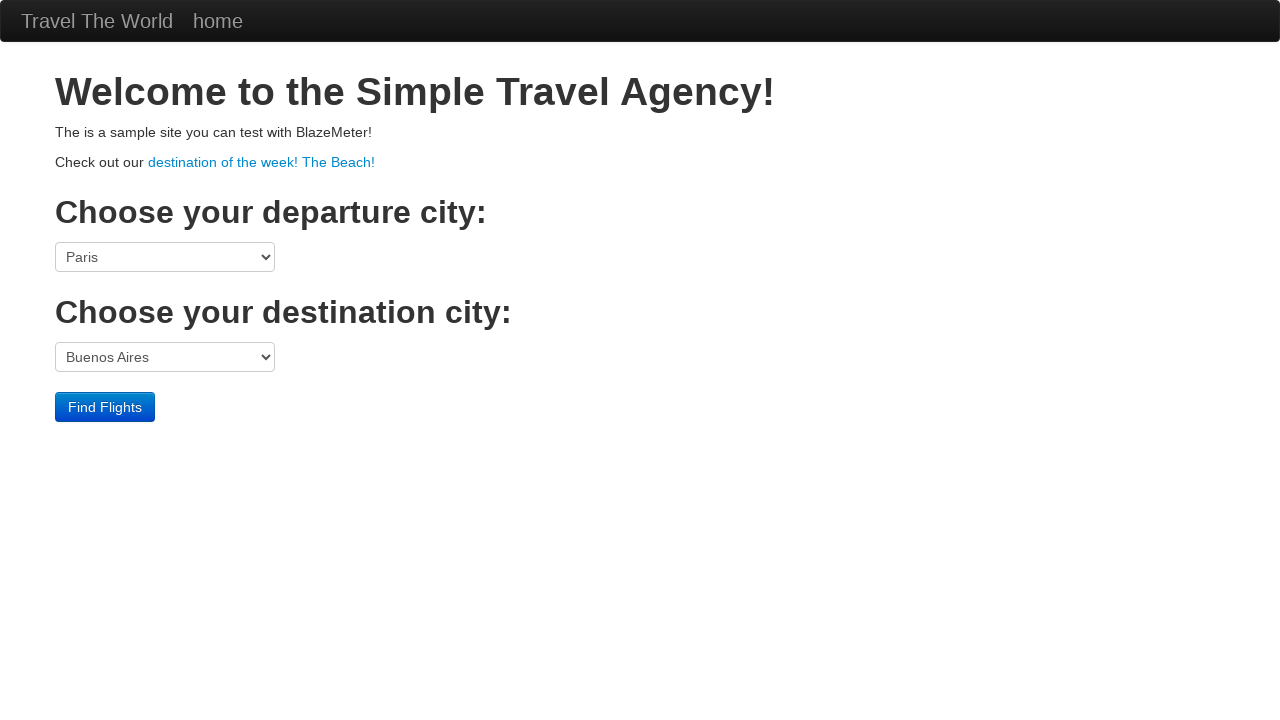

Selected departure city - Paris on select[name='fromPort']
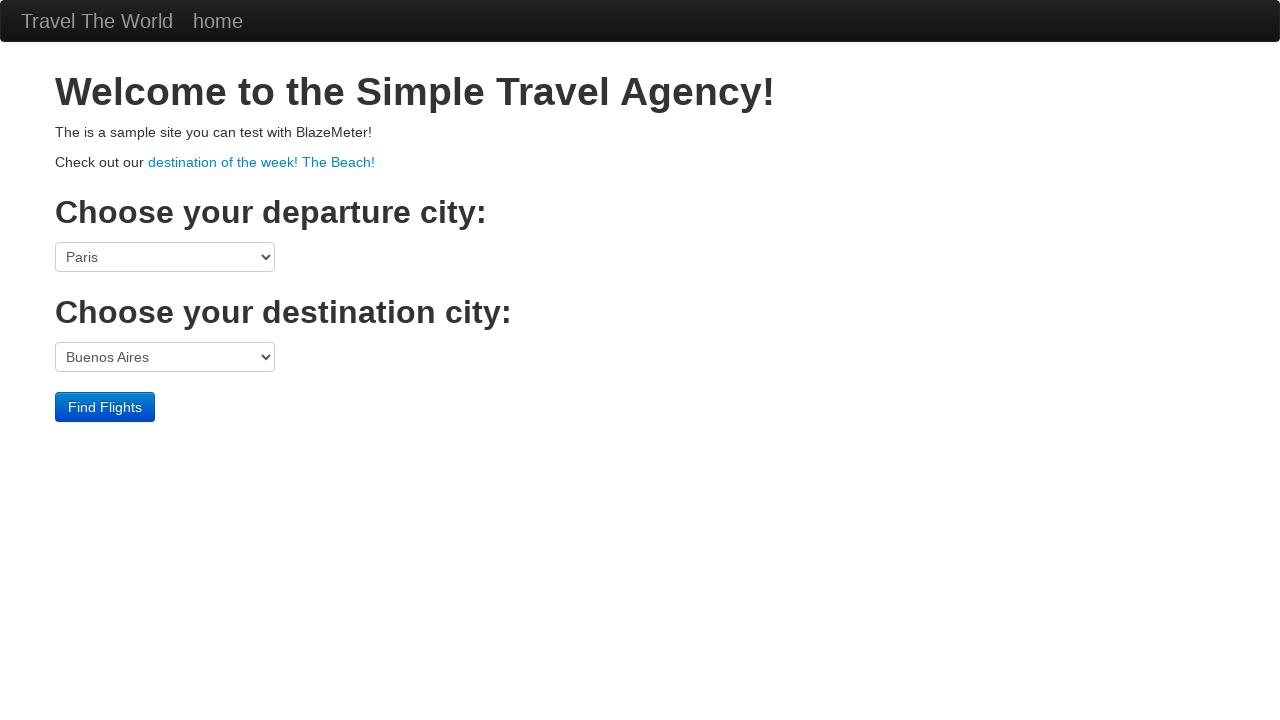

Selected destination city - Buenos Aires on select[name='toPort']
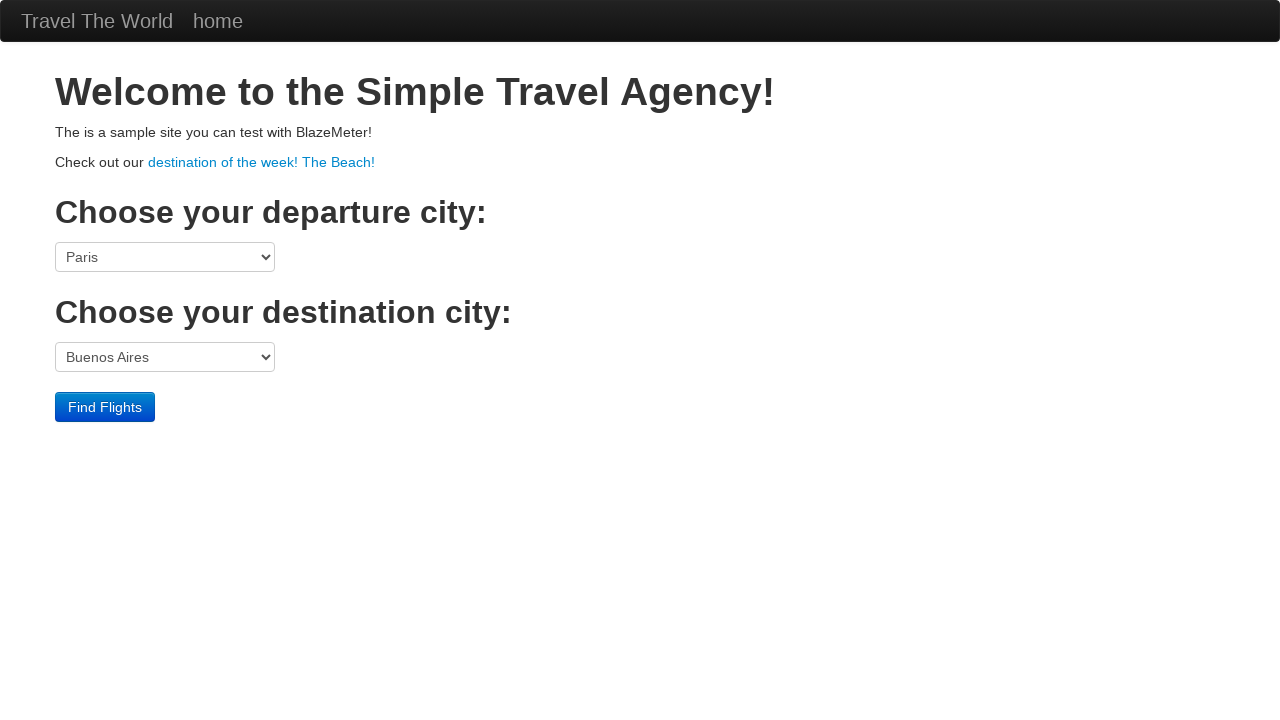

Clicked Find Flights button at (105, 407) on input[type='submit']
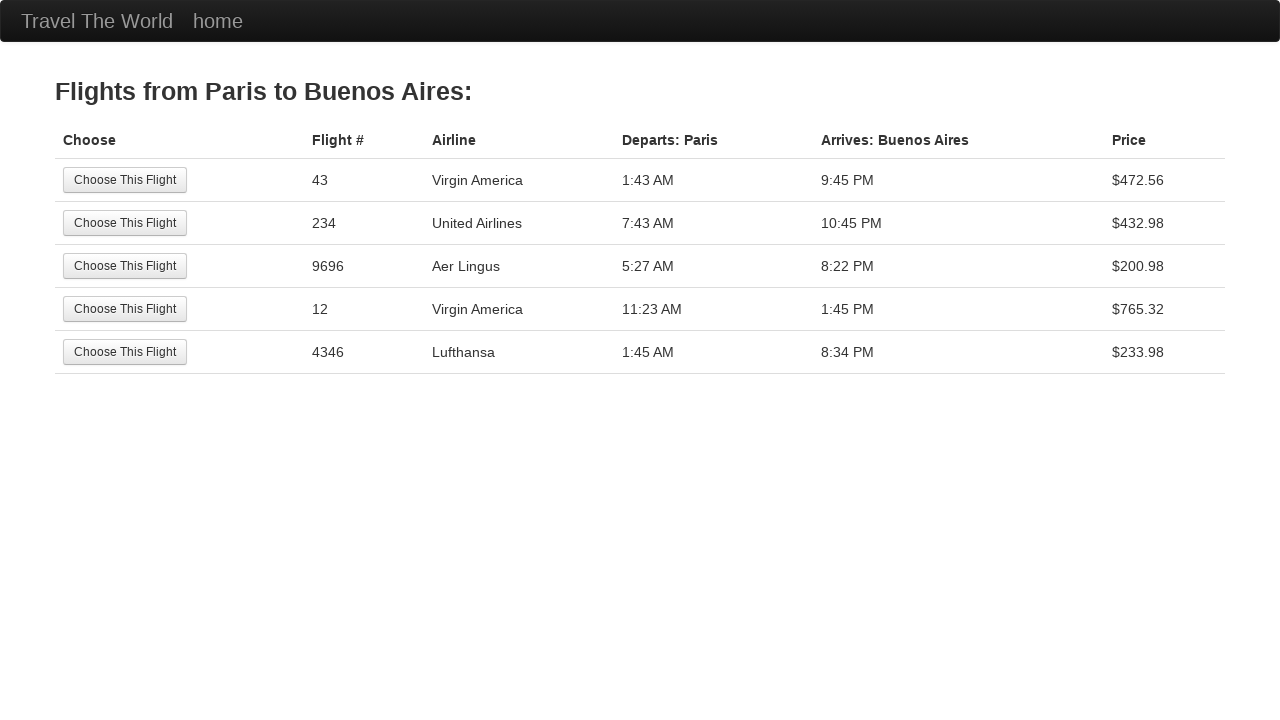

Flights table loaded
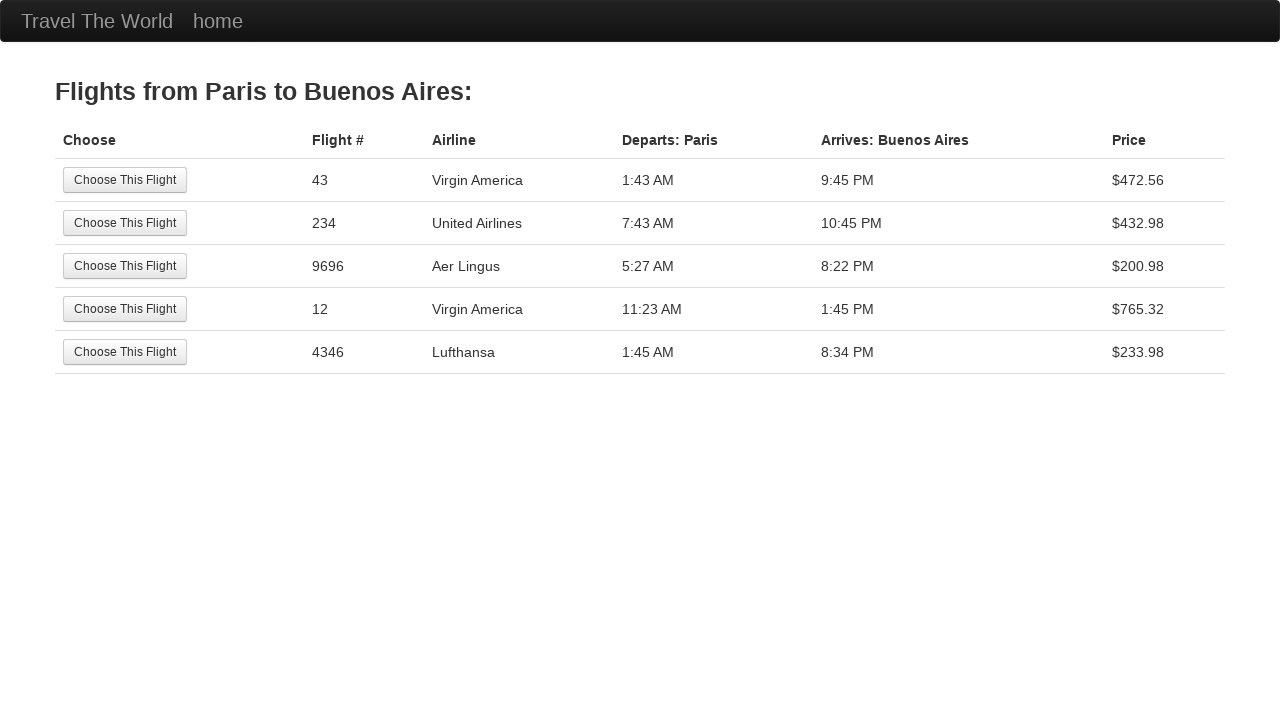

Retrieved page title
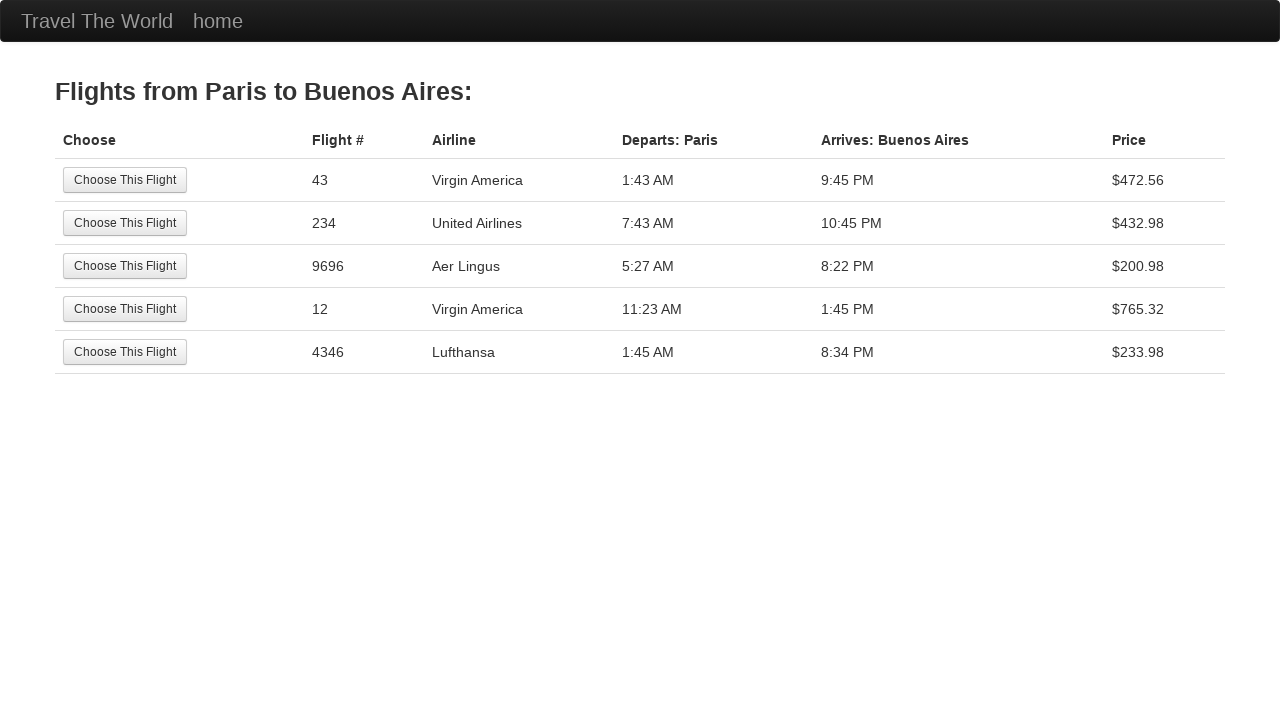

Verified Paris is in page title
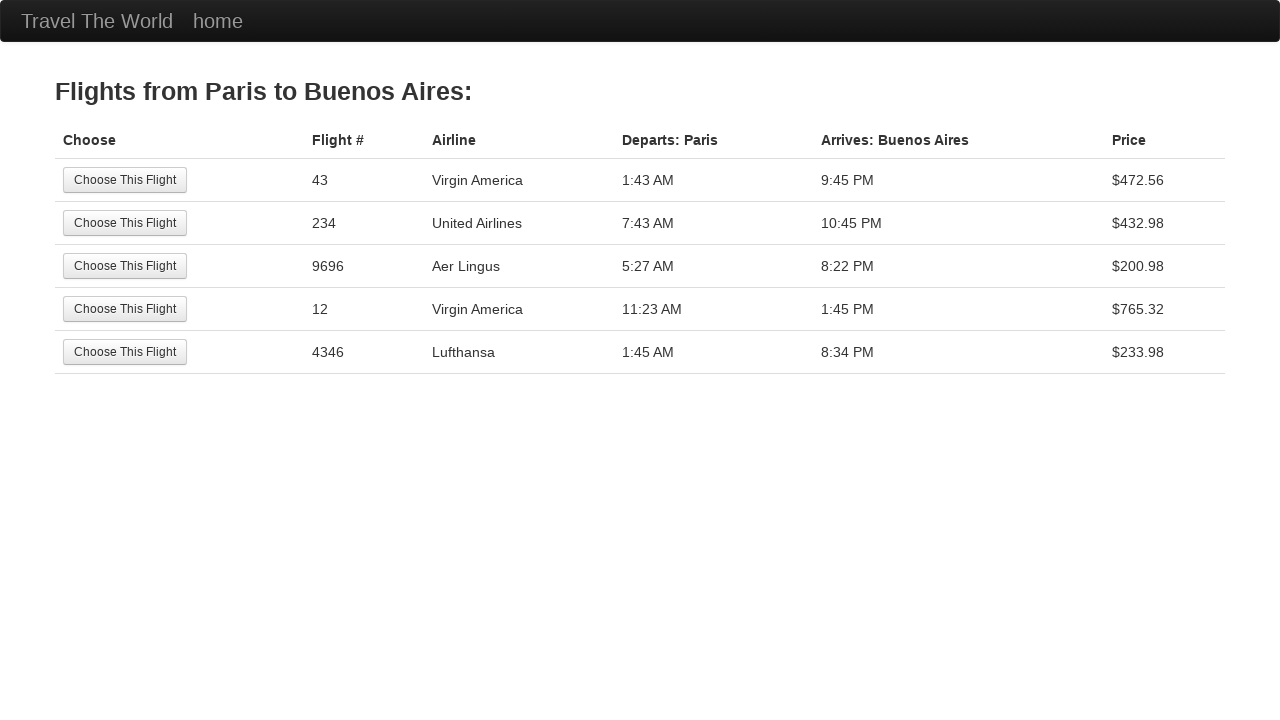

Verified Buenos Aires is in page title
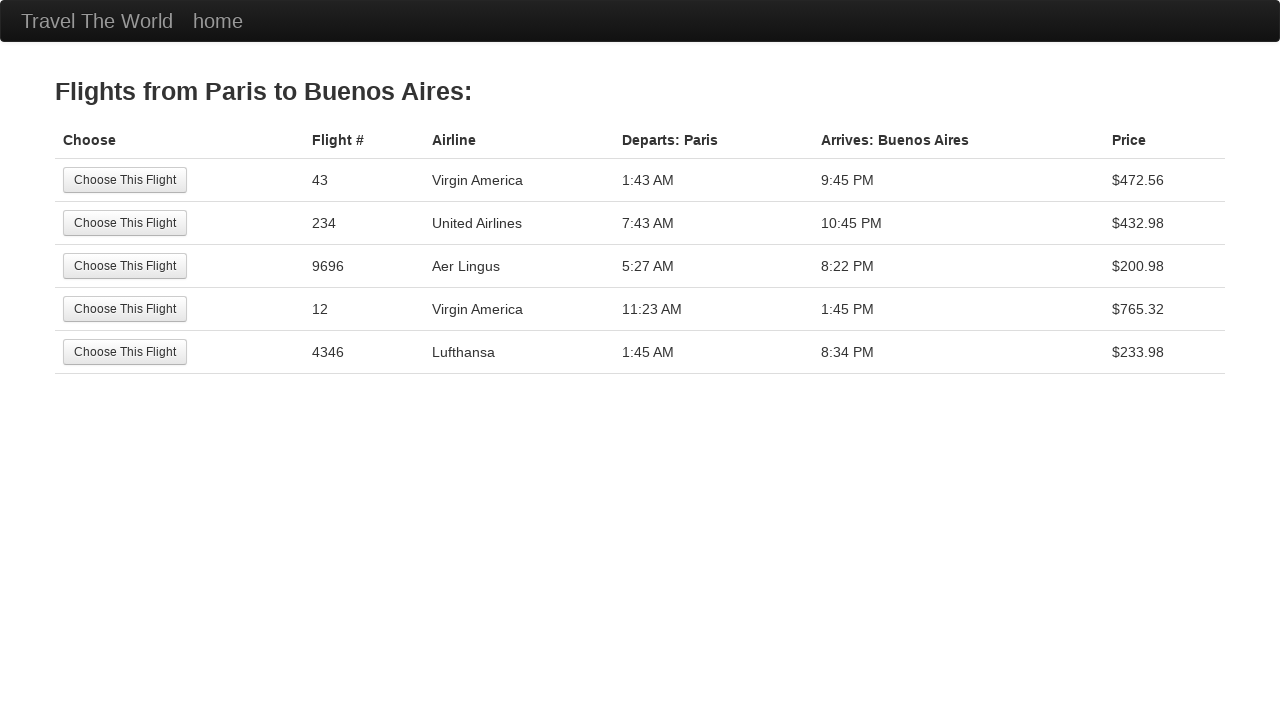

Clicked Choose This Flight for first flight at (125, 180) on table.table tbody tr:first-child input[type='submit']
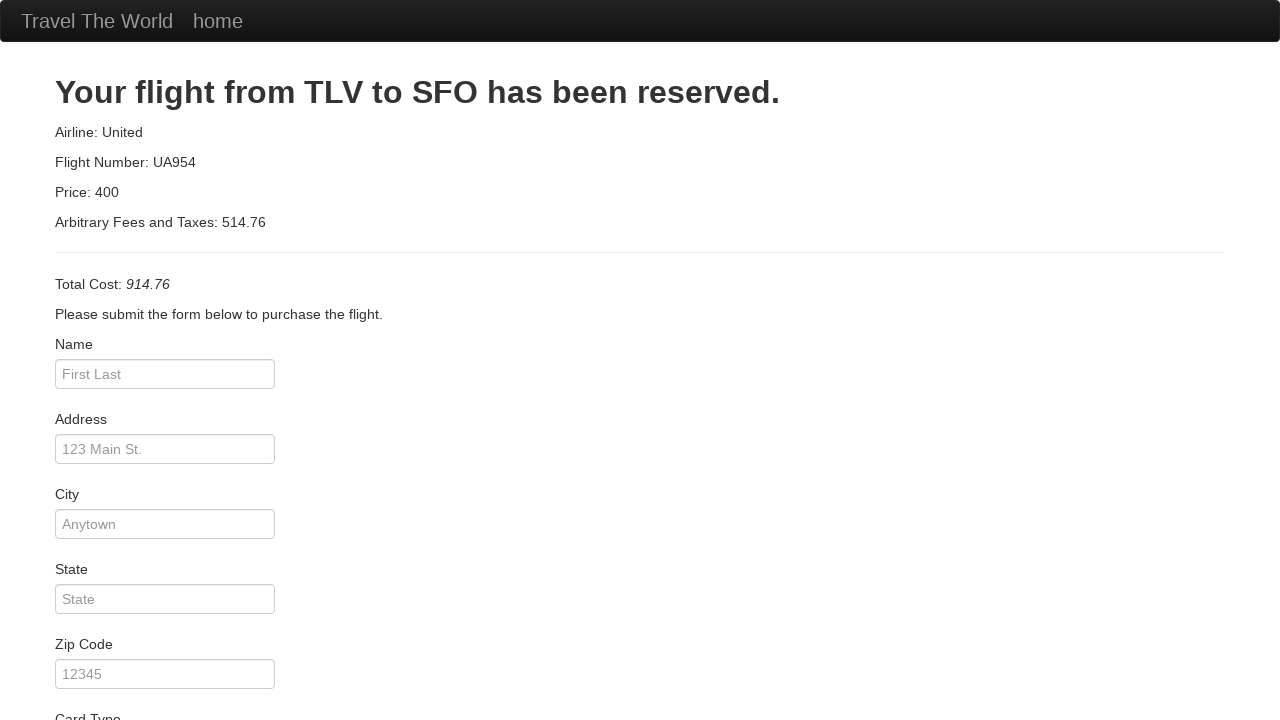

Reservation page loaded
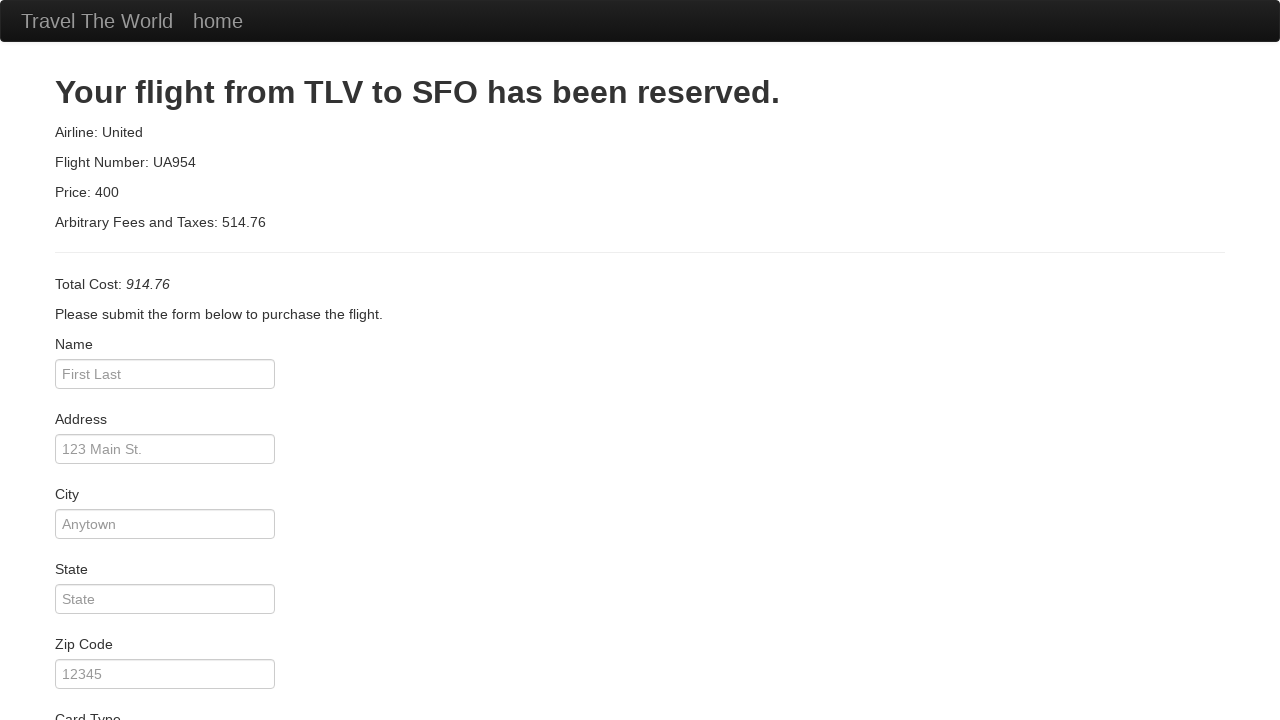

Filled passenger name - Ivanov Ivan on #inputName
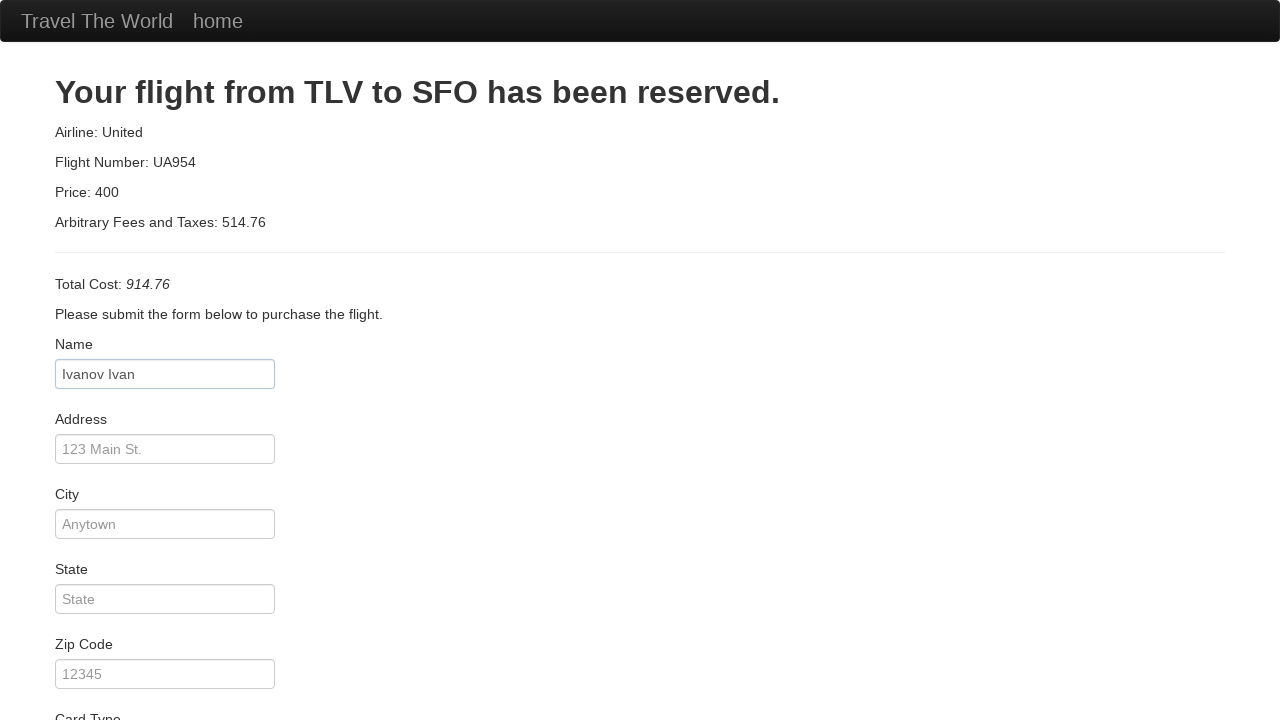

Filled address - Sennaya Square 13-13 on #address
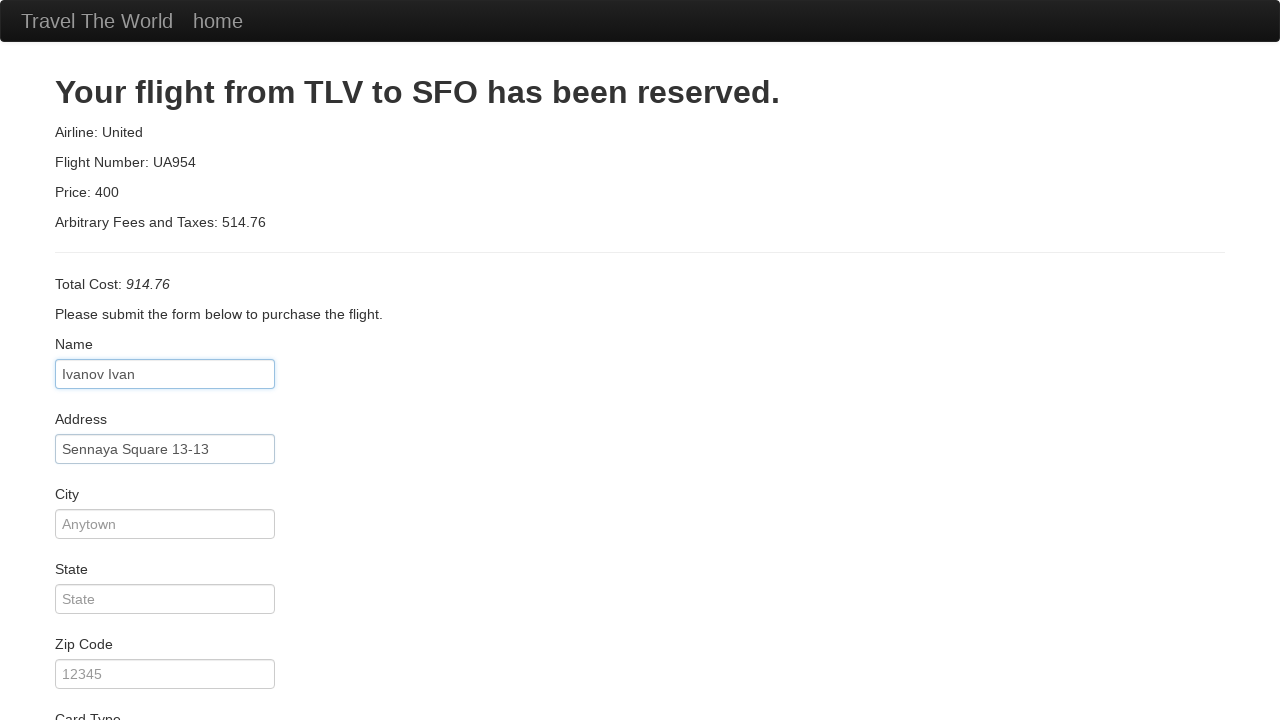

Filled city - Saint-Petersburg on #city
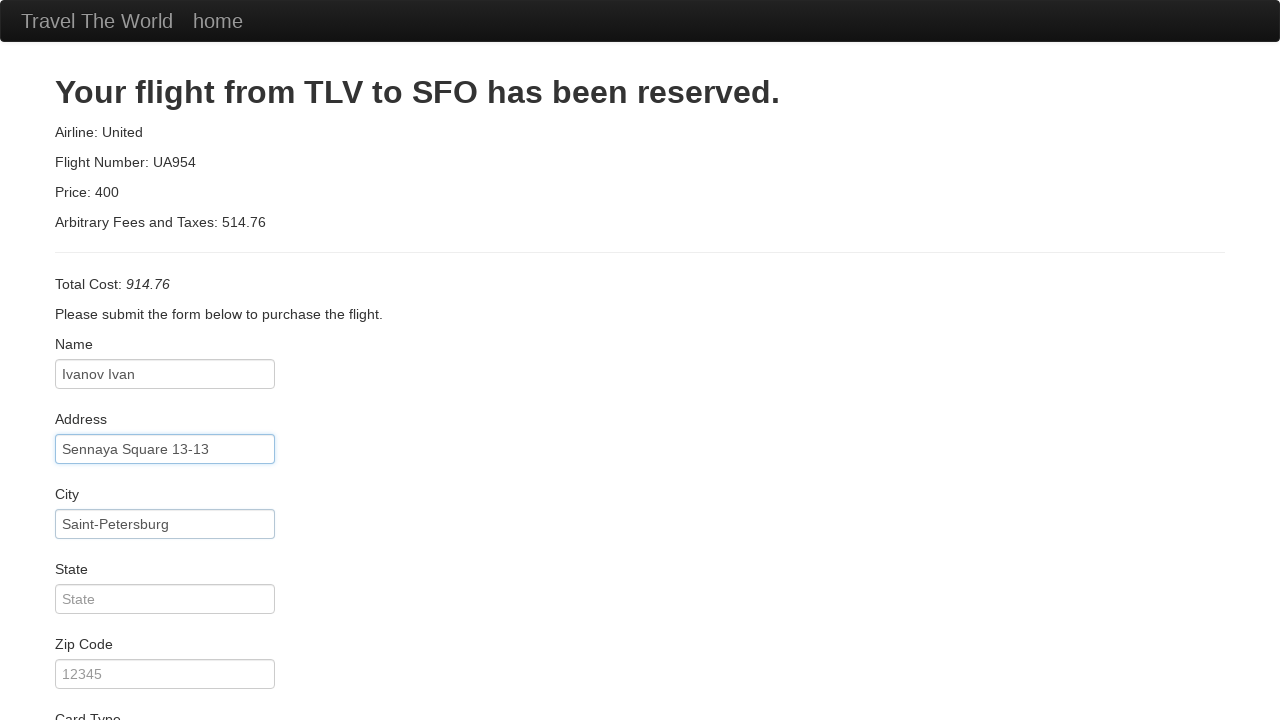

Filled state - Russia on #state
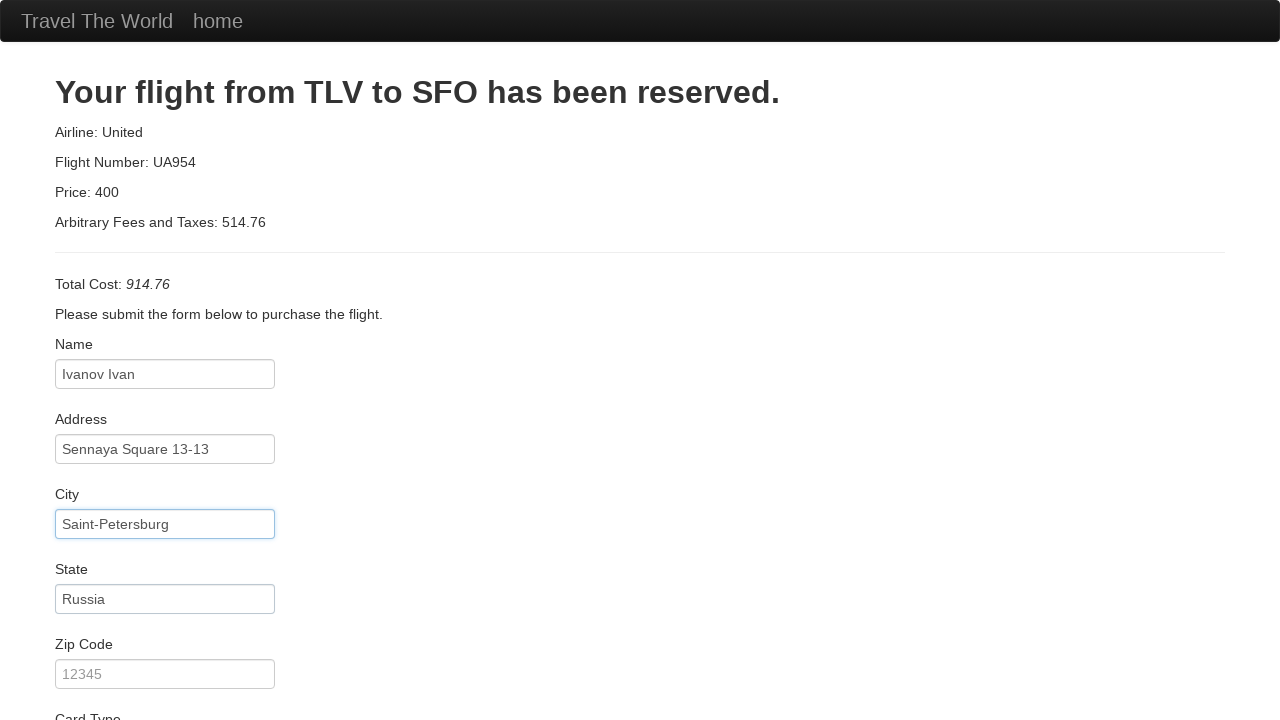

Filled zip code - 851127 on #zipCode
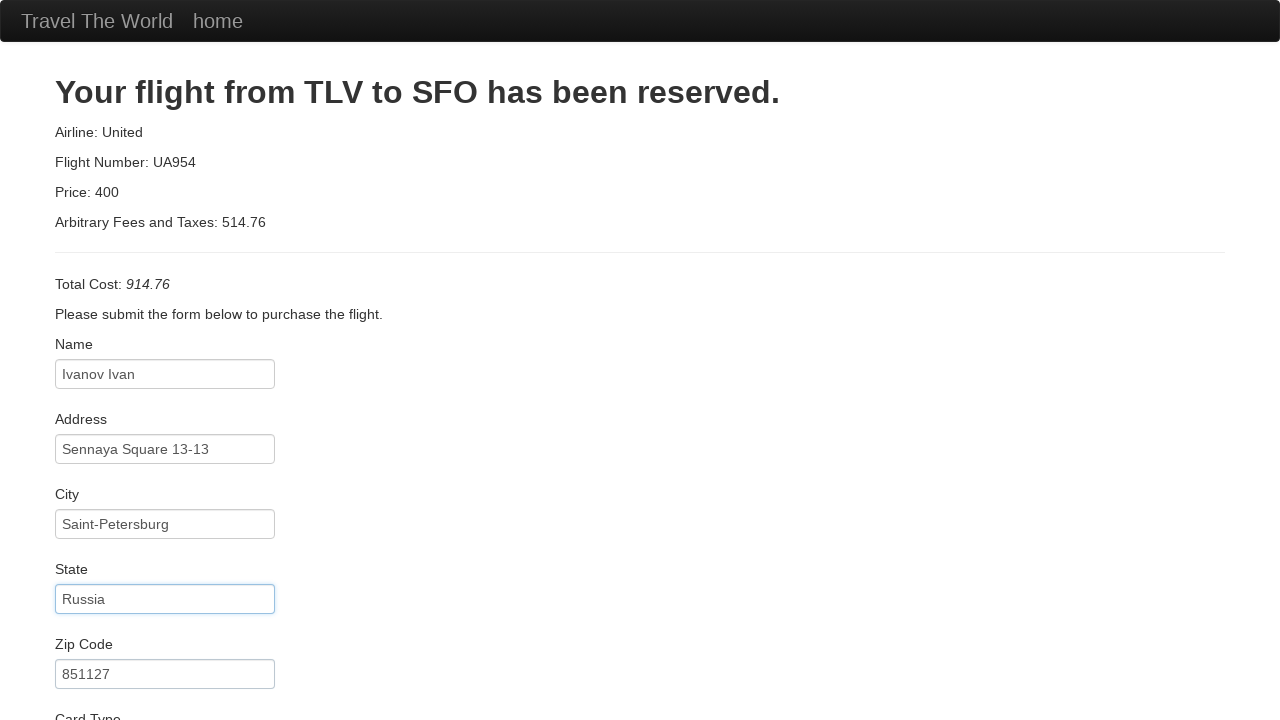

Selected card type - American Express on #cardType
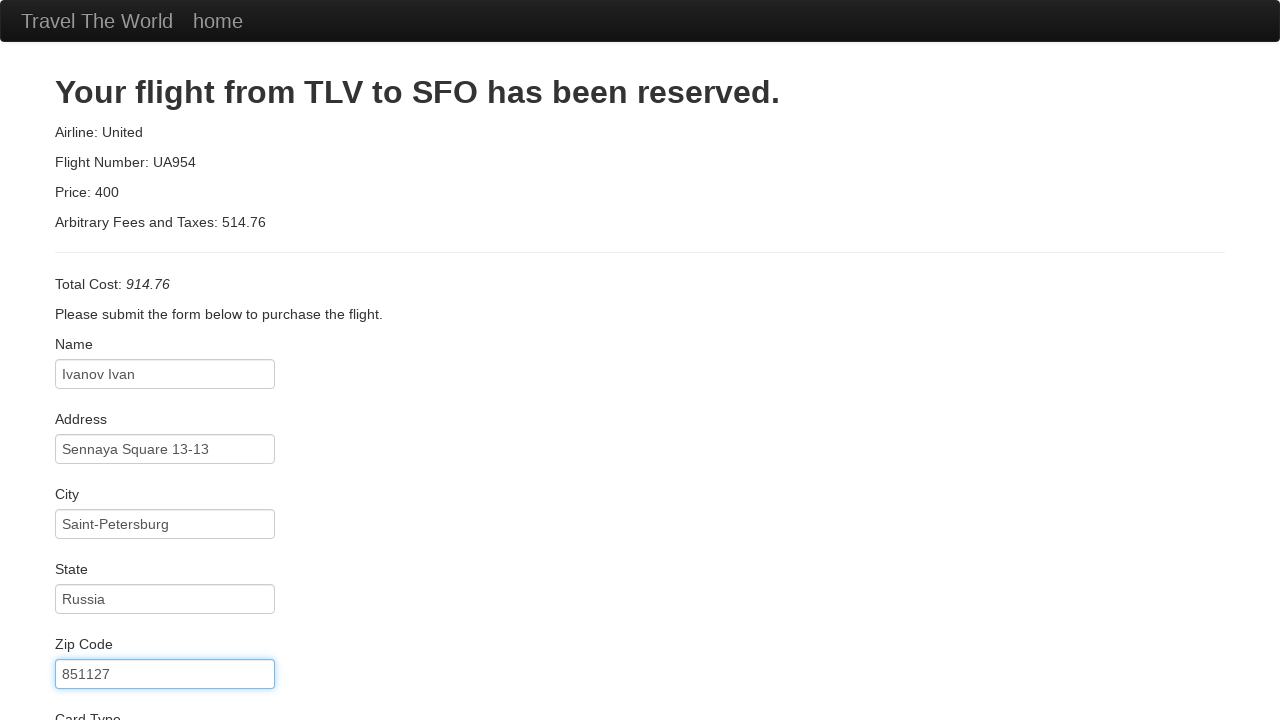

Filled credit card number on #creditCardNumber
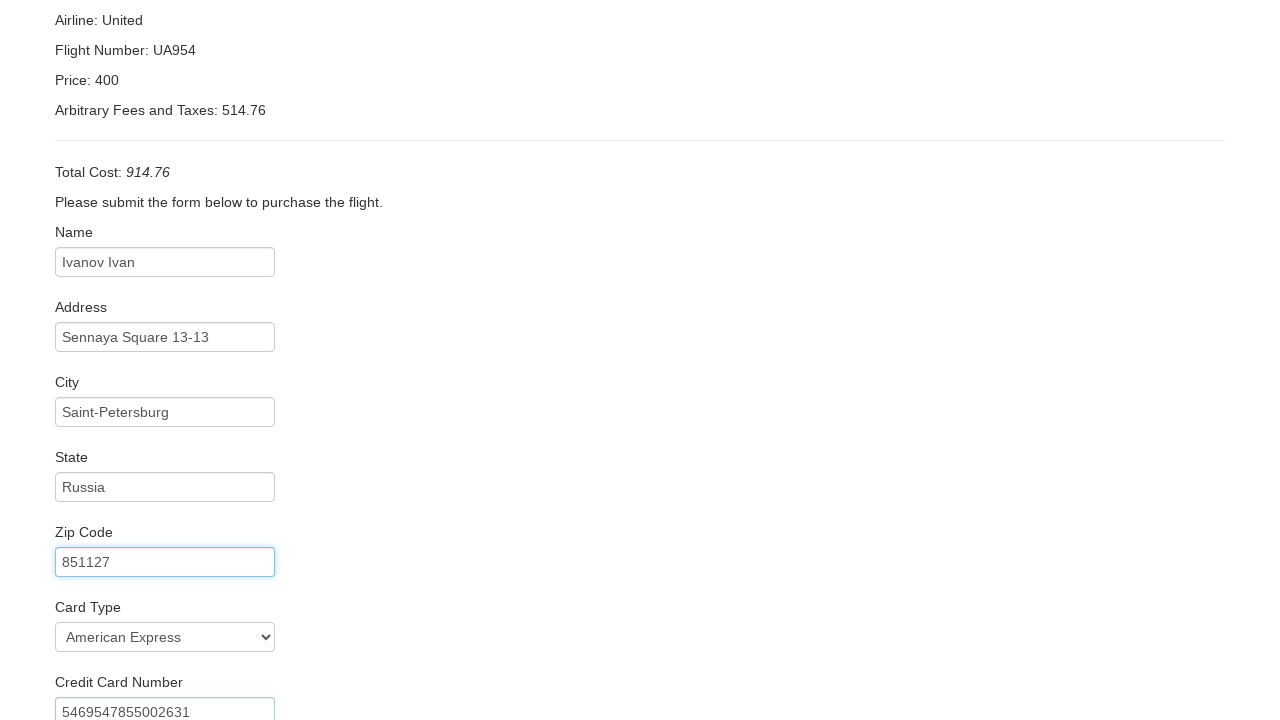

Filled credit card expiration month - 11 on #creditCardMonth
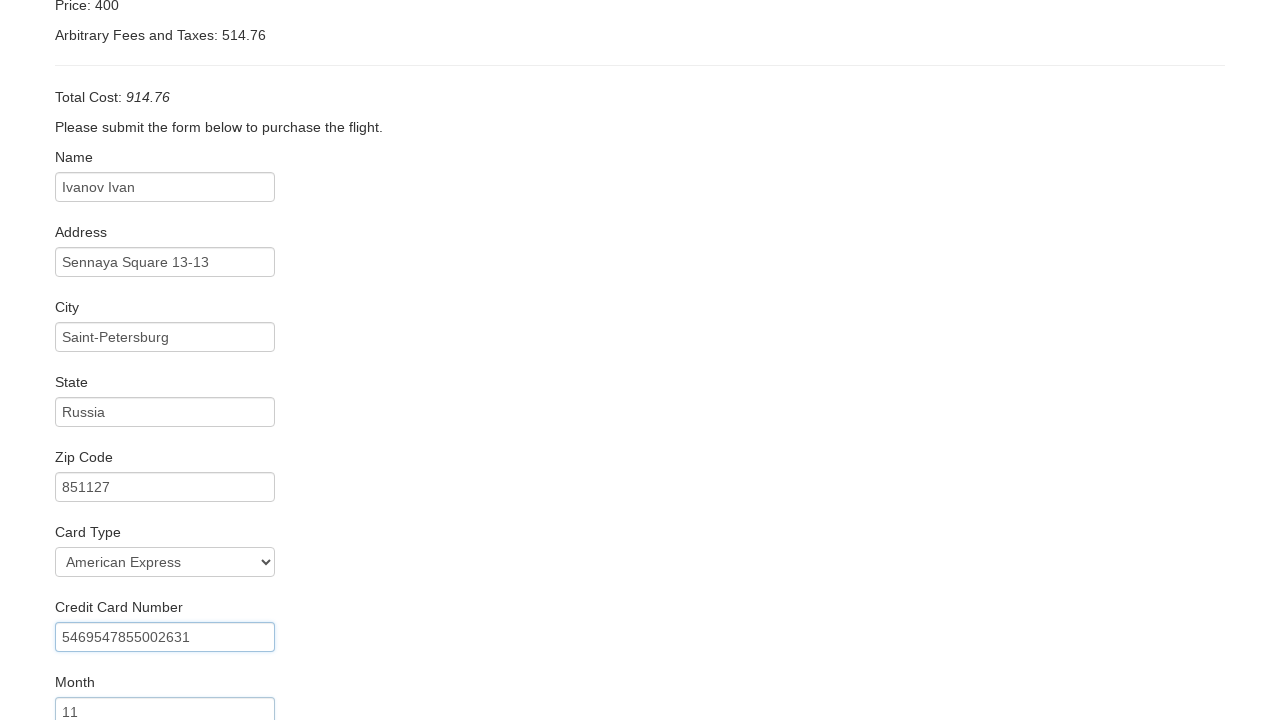

Filled credit card expiration year - 2017 on #creditCardYear
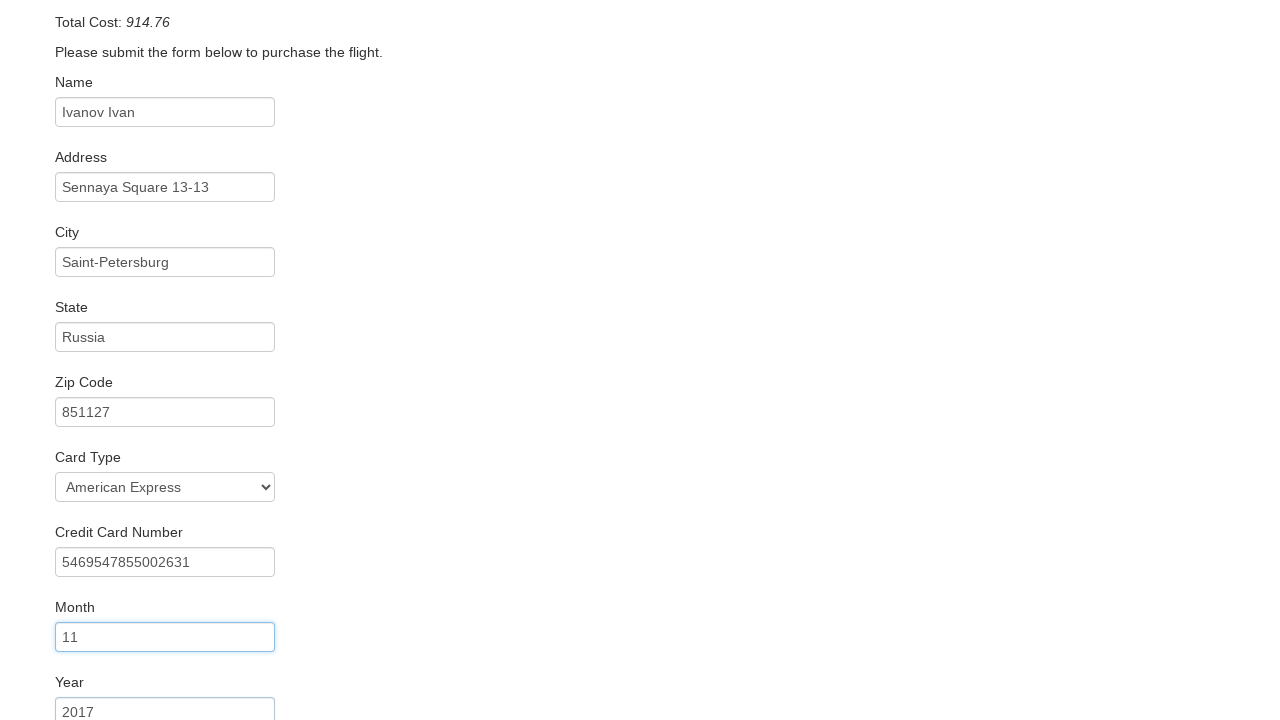

Filled name on card - Ivanov Ivan on #nameOnCard
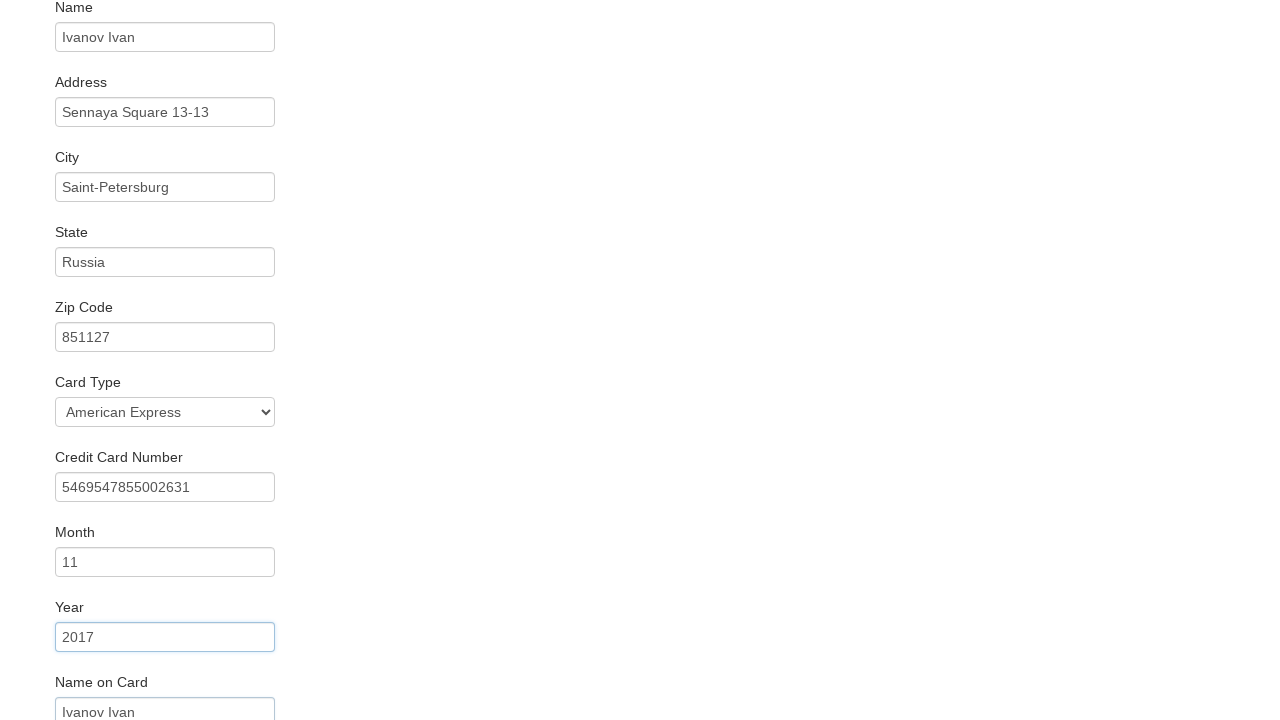

Clicked Purchase Flight button at (118, 685) on input[type='submit']
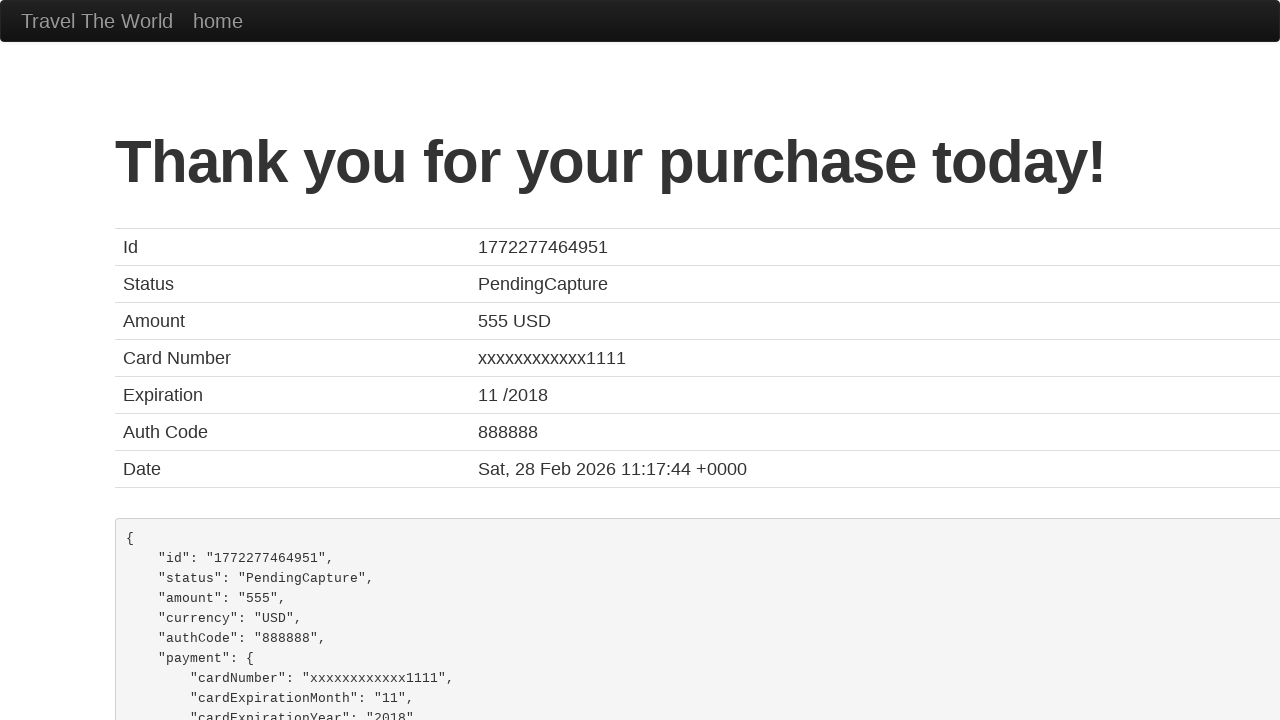

Confirmation page loaded with results table
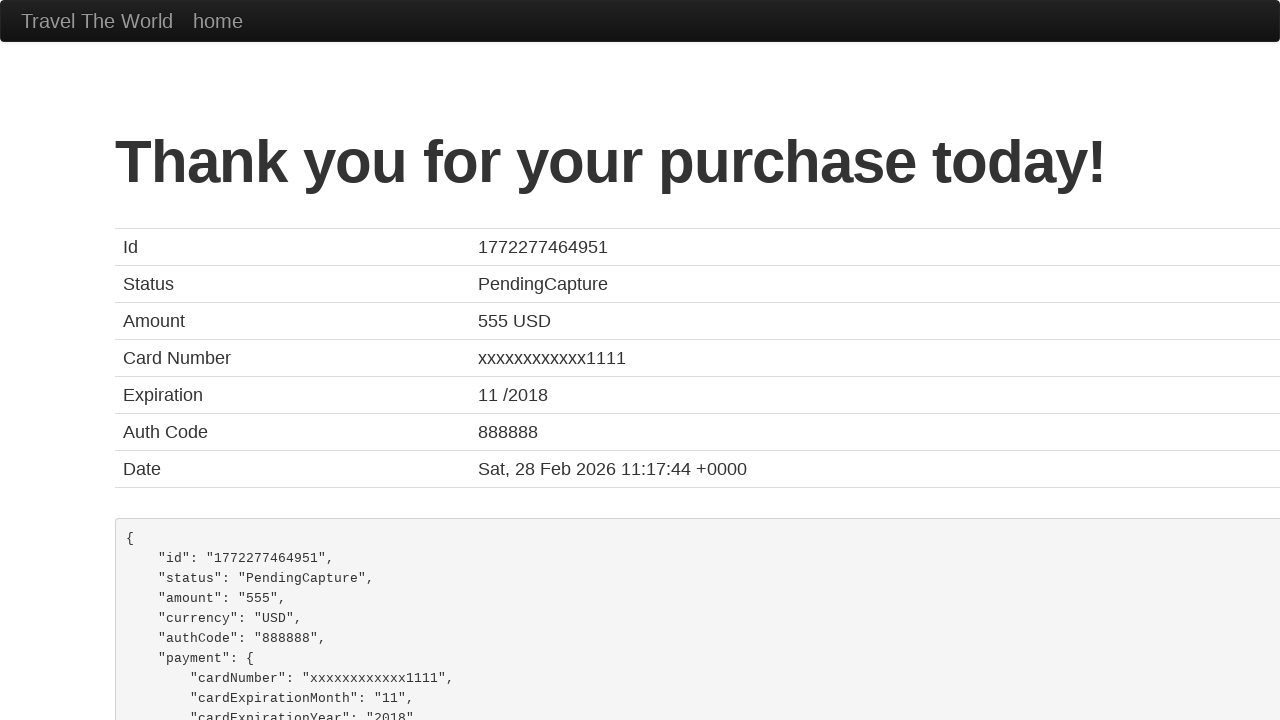

Retrieved confirmation status
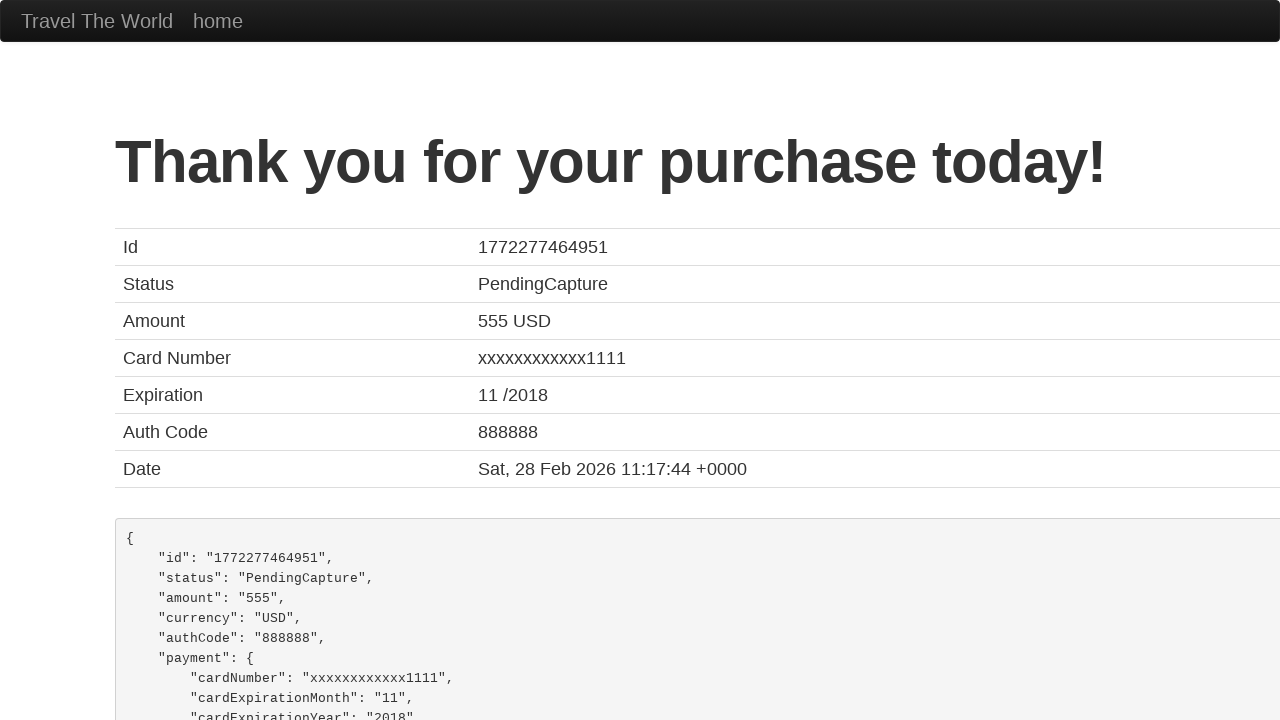

Verified status is PendingCapture
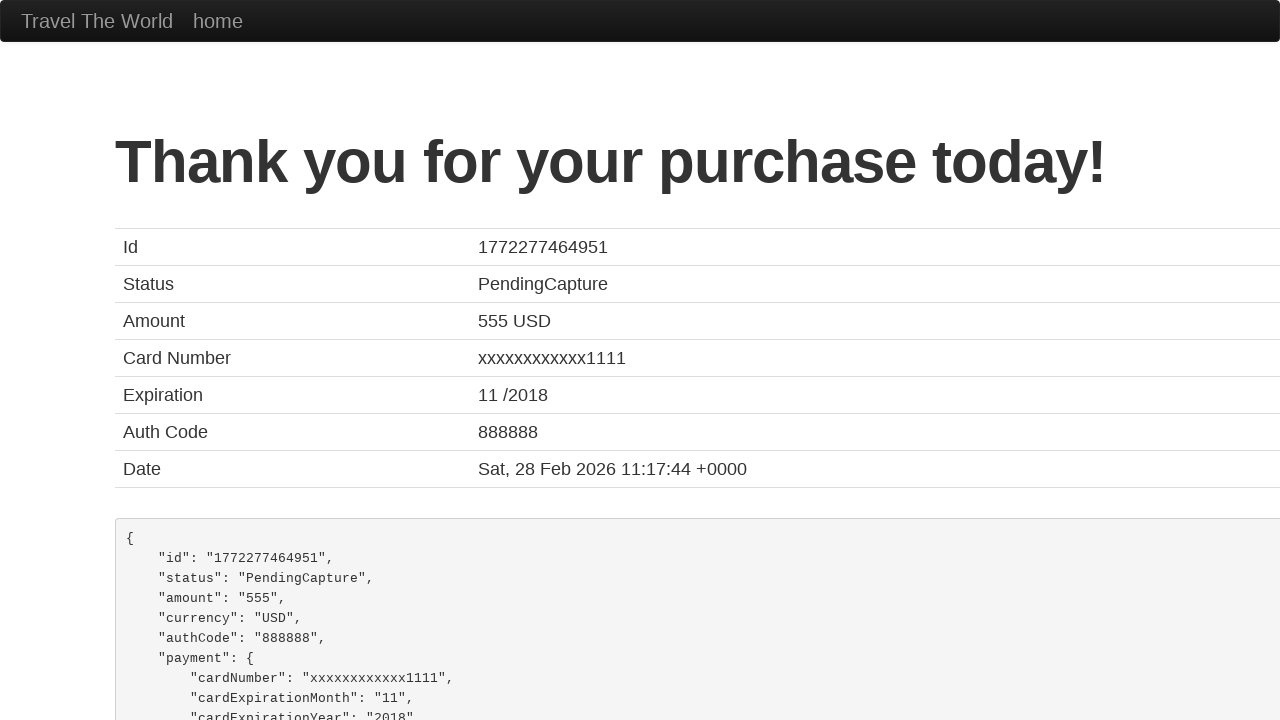

Retrieved transaction amount
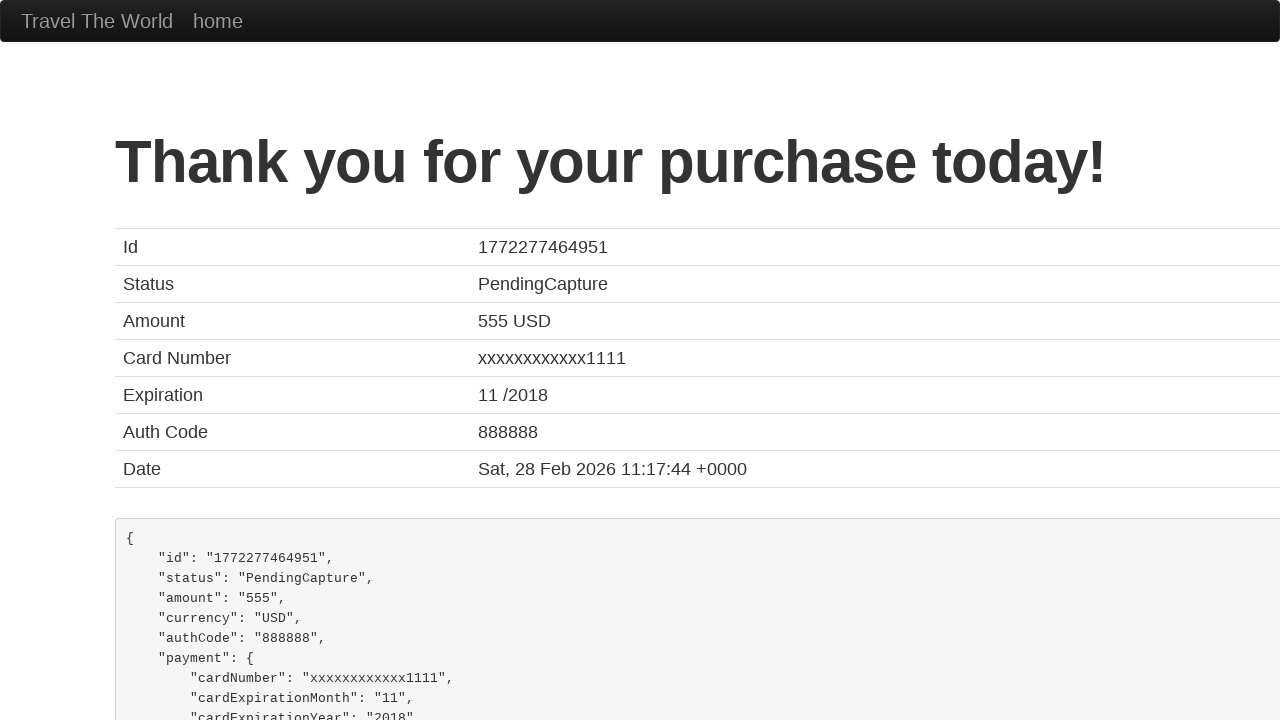

Verified amount includes USD currency
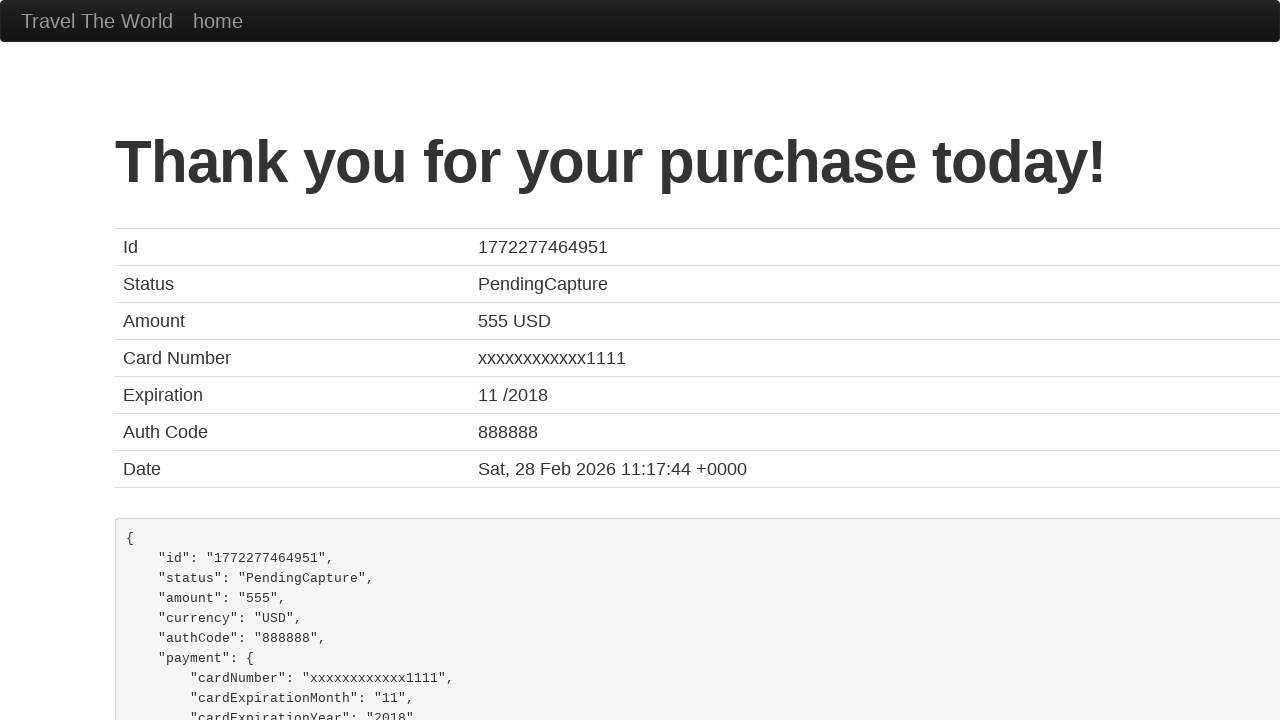

Retrieved authorization code
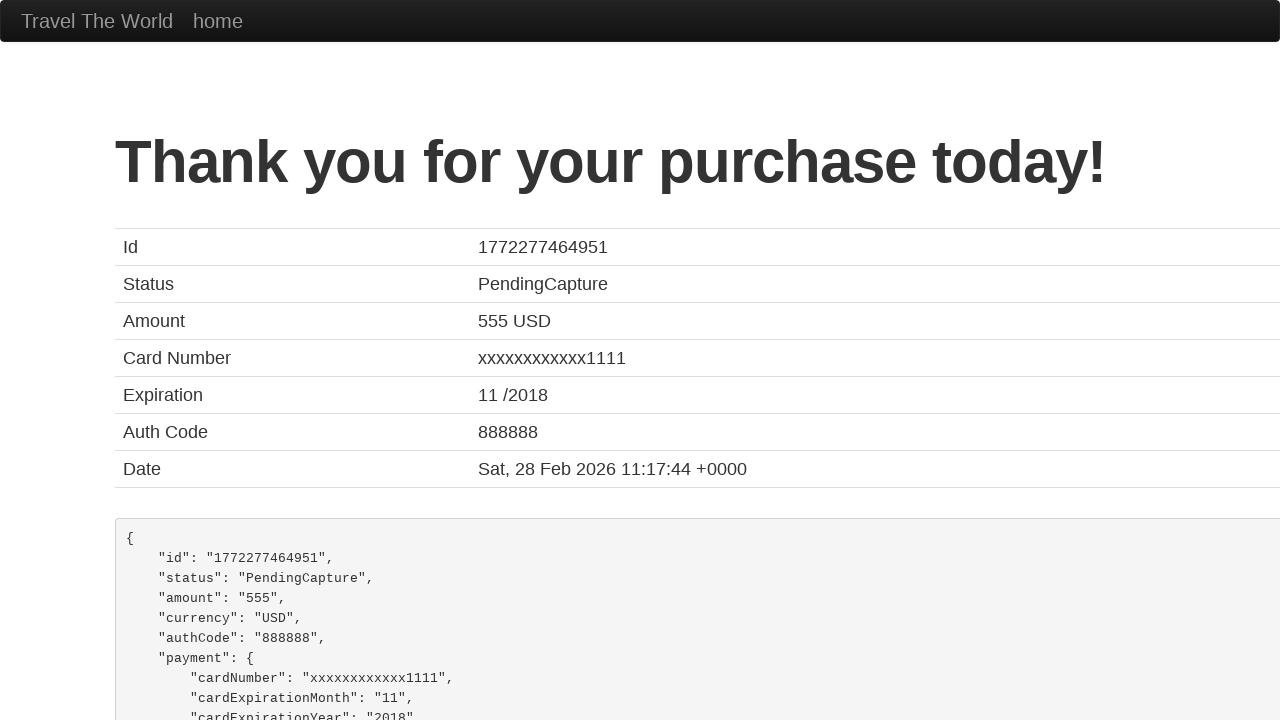

Verified authorization code is 888888
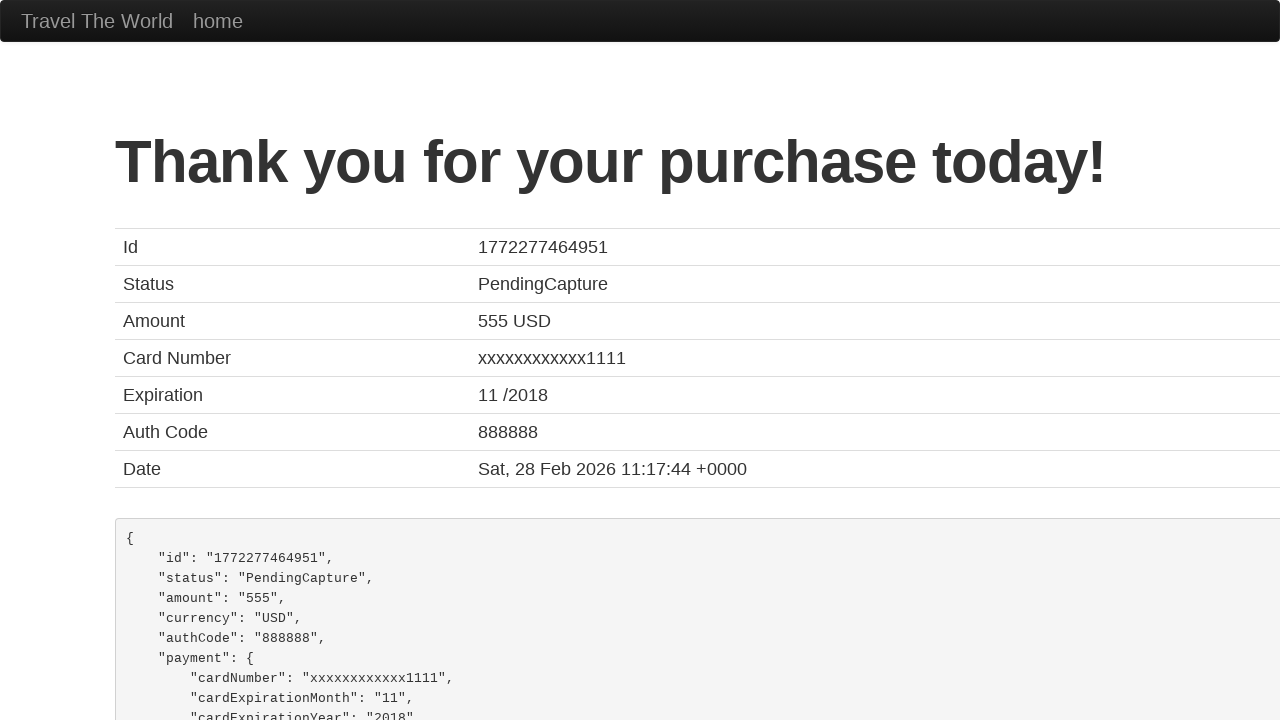

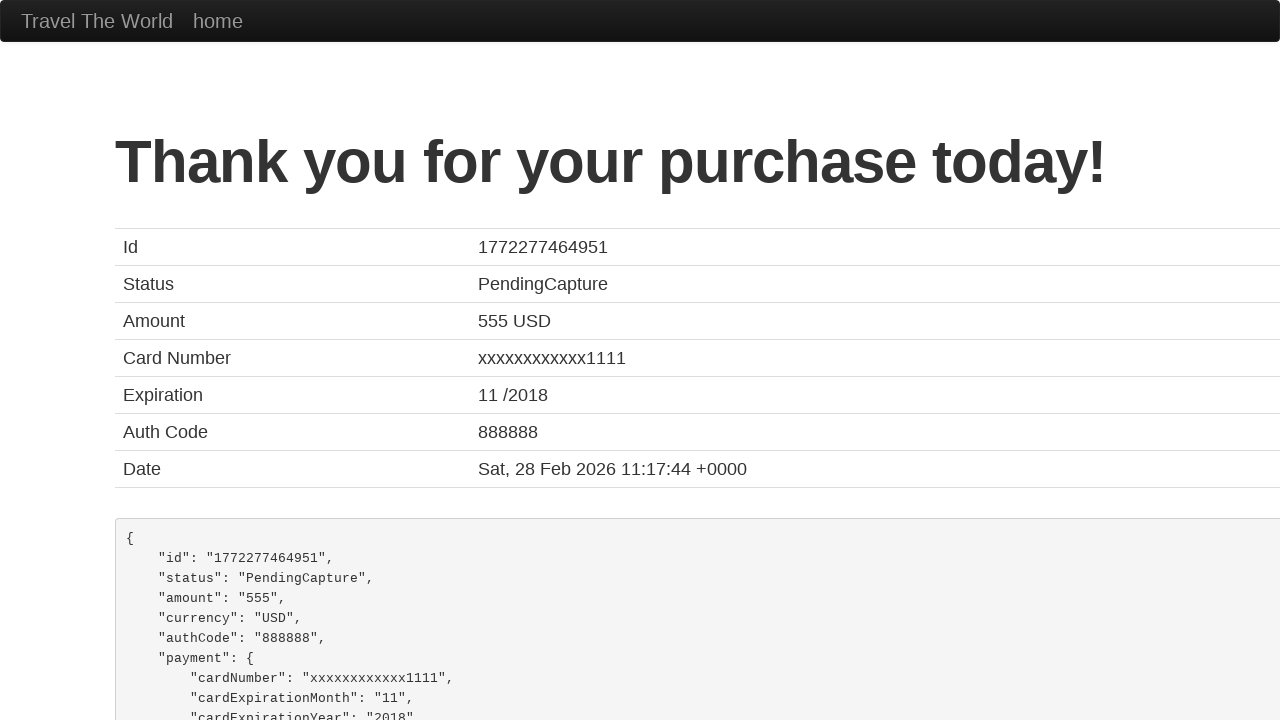